Navigates to a test homepage and verifies the page loads by checking for the header element, page title, and current URL.

Starting URL: https://kristinek.github.io/site/index2.html

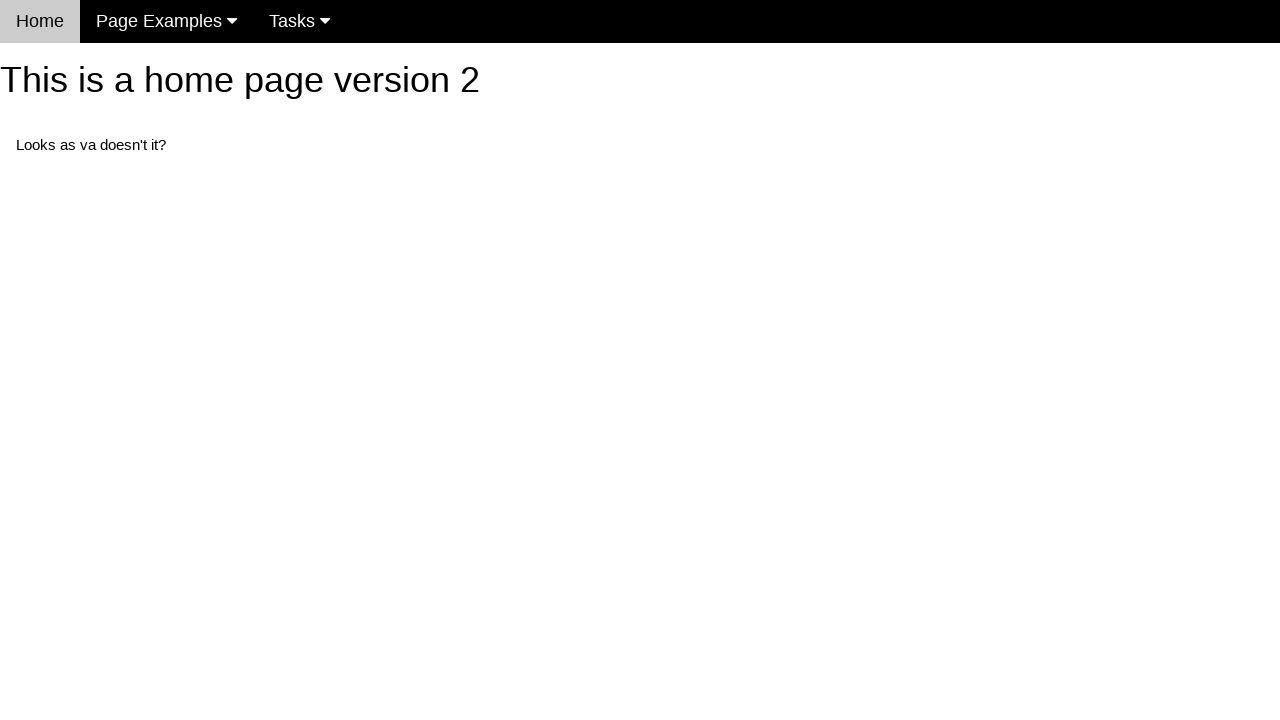

Navigated to homepage at https://kristinek.github.io/site/index2.html
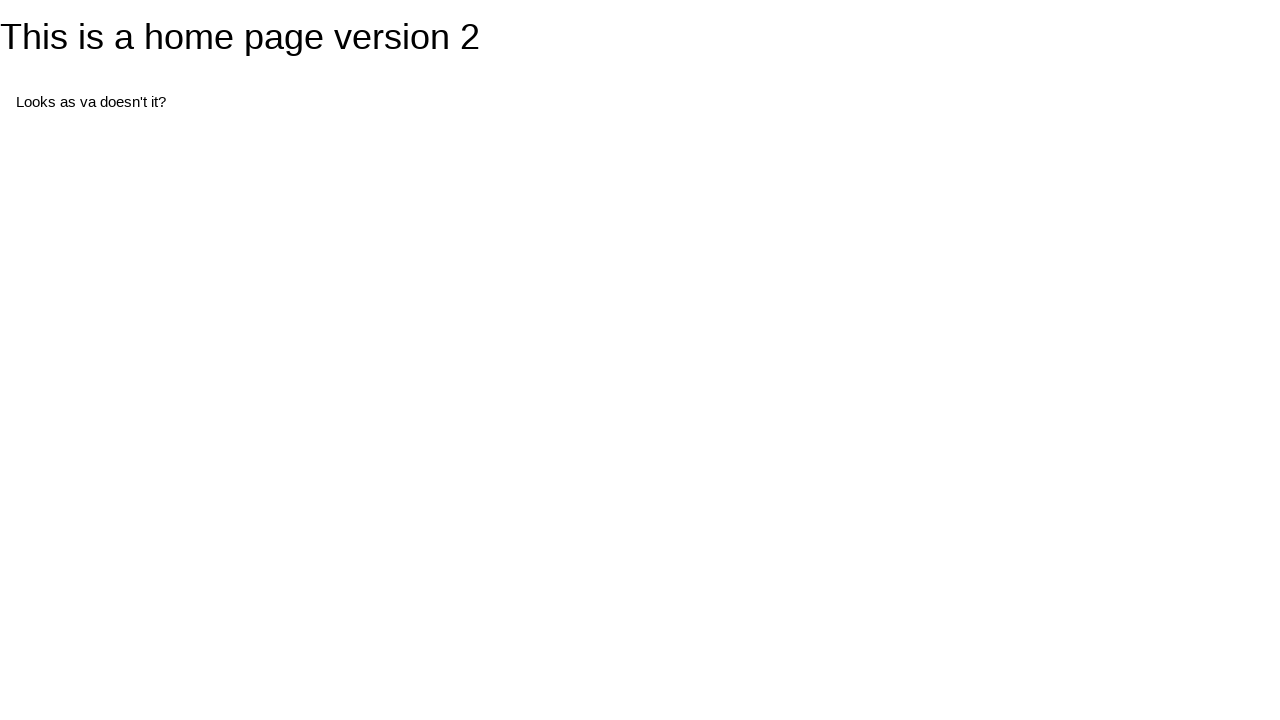

Header element became visible
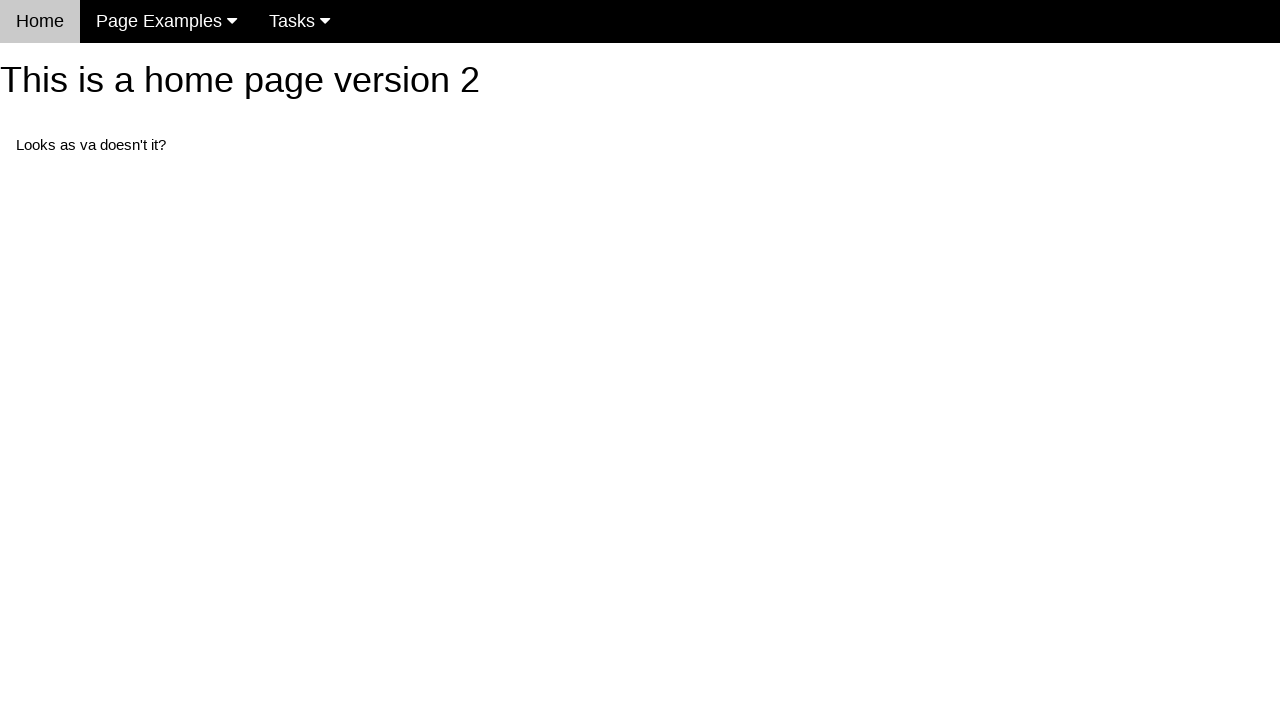

Retrieved header text: '    
      Home
      
        Page Examples  
        
          Locators
          Actions
          Alerted page
          Alert and pop-ups
          Styles
          Synchronization
          Page with Links
          Age
          Color Loading
        
      
      
        Tasks  
        
          Enter a number
          Different locators
          People with jobs list
          People list
          Feedback form page
        
      
    '
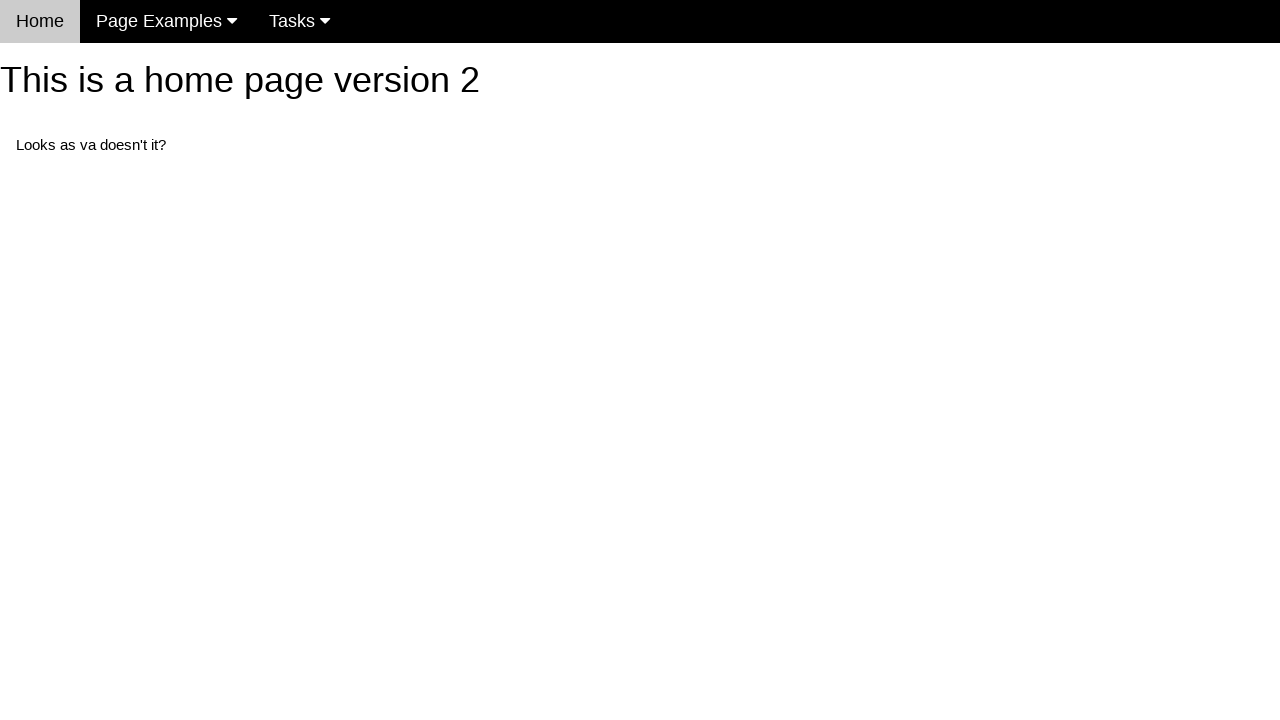

Retrieved page title: 'Home Page for this site version 2'
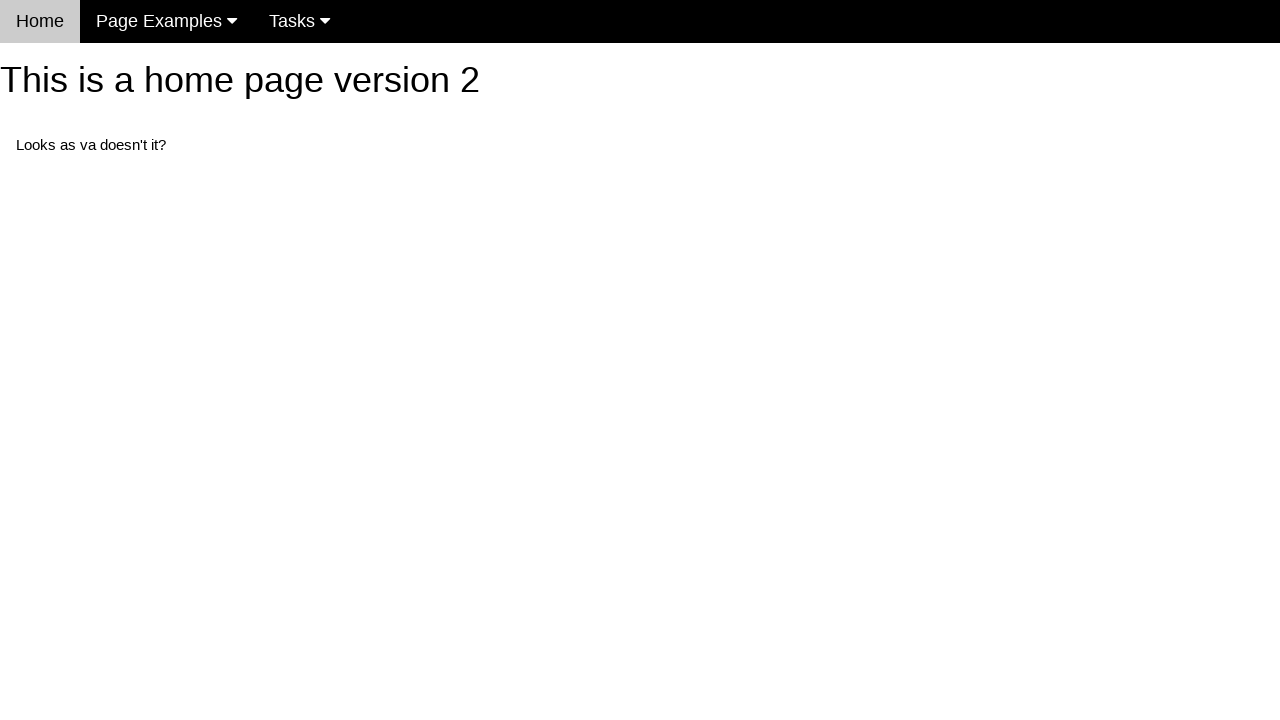

Verified current URL: 'https://kristinek.github.io/site/index2.html'
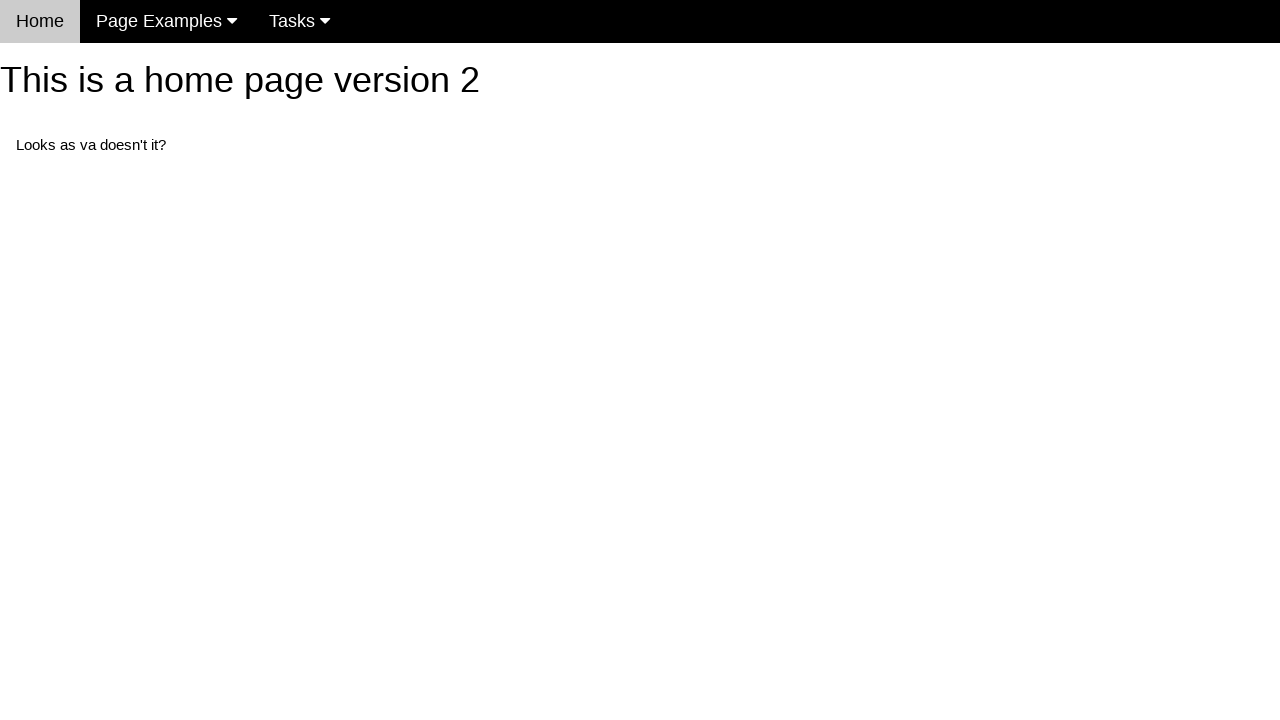

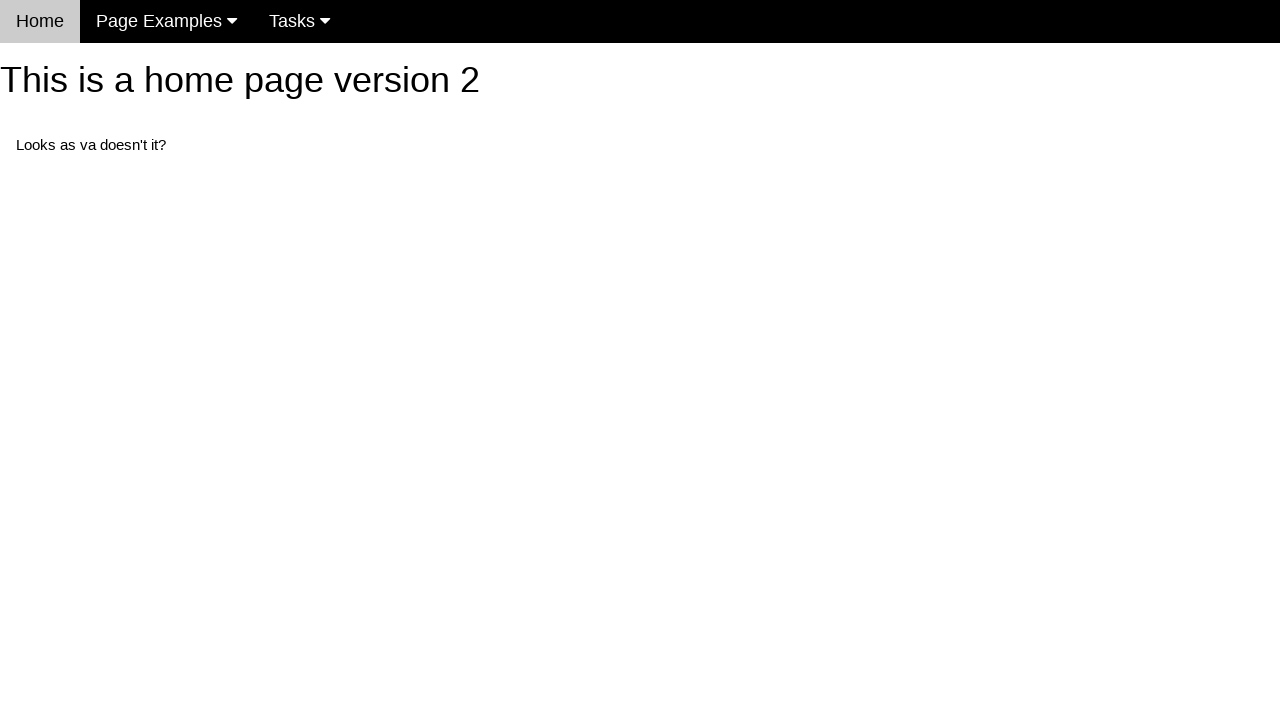